Tests the sorting functionality of a product offers table by clicking the column header and verifying the items are sorted alphabetically, then searches for a specific product "Rice" in the table.

Starting URL: https://rahulshettyacademy.com/seleniumPractise/#/offers

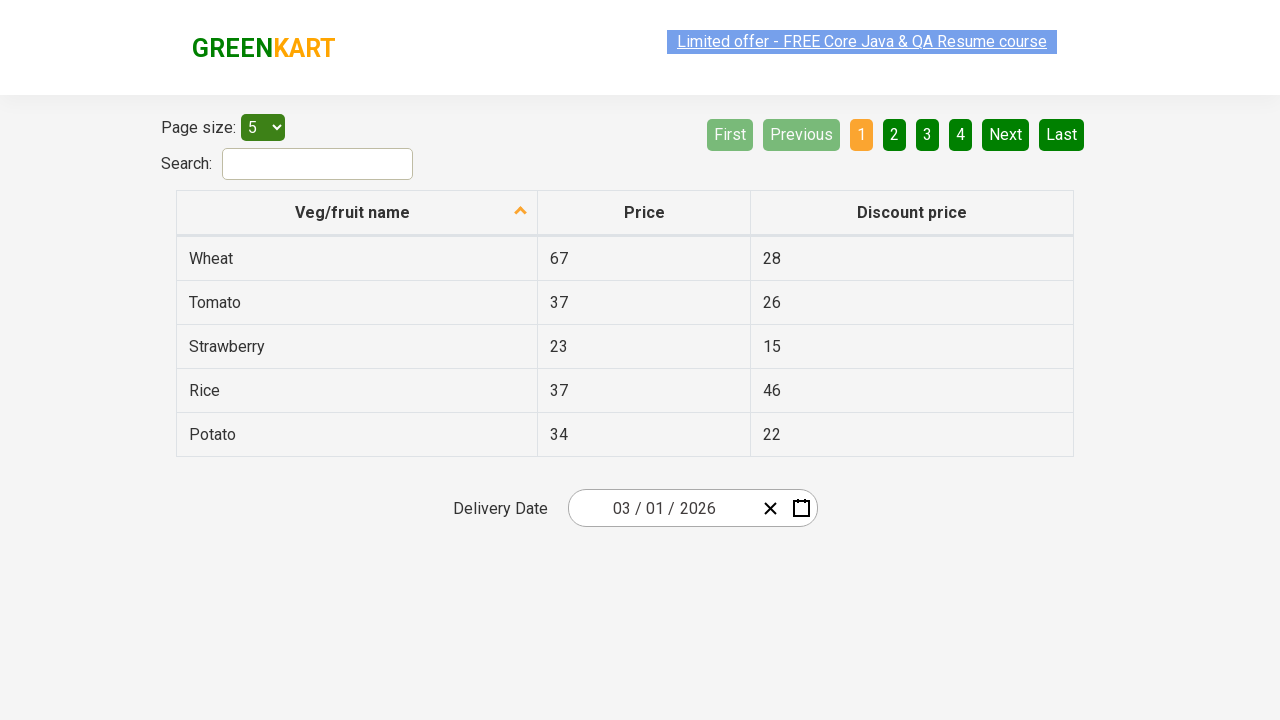

Clicked sortable column header to sort table at (357, 213) on th[aria-sort='descending']
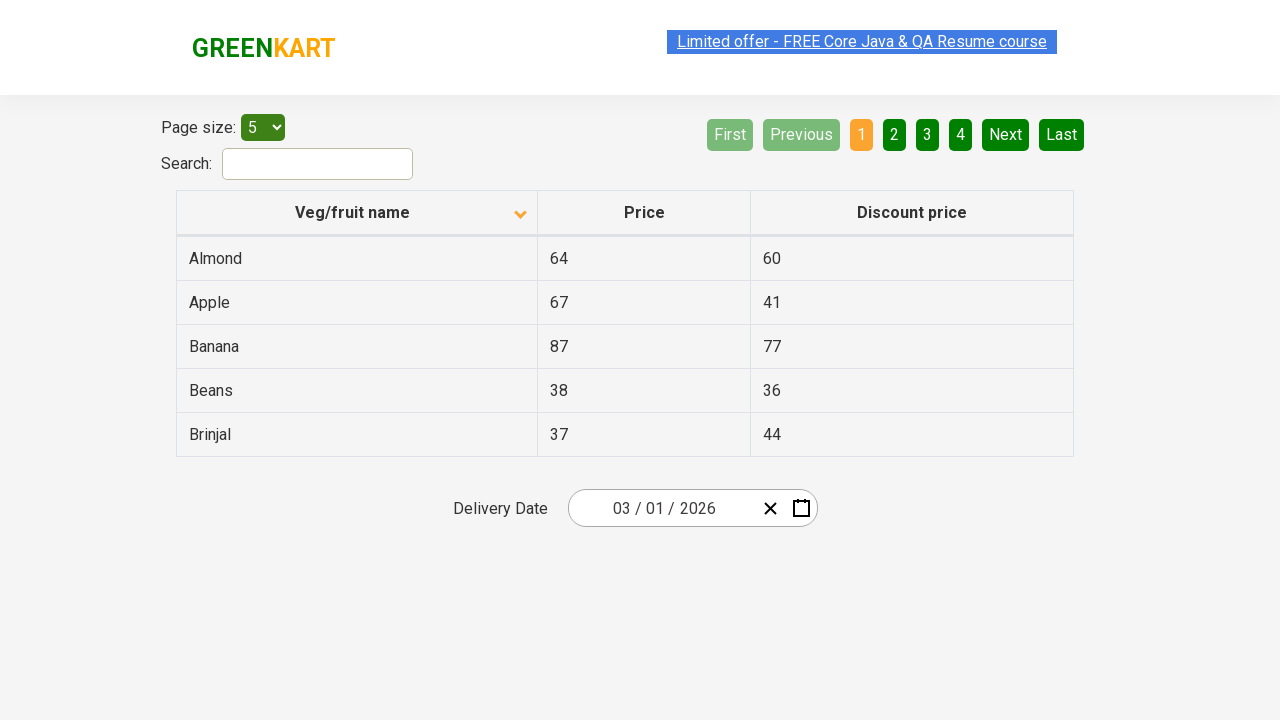

Table populated with product data
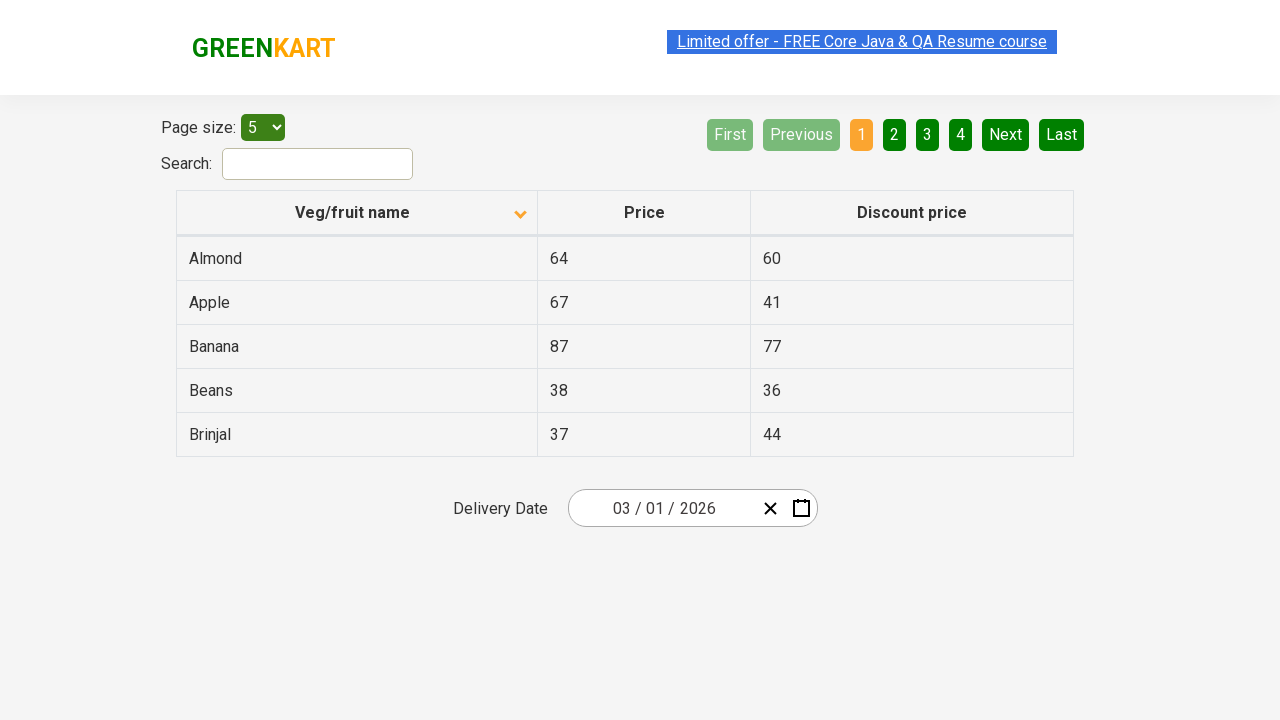

Retrieved all product names from first column
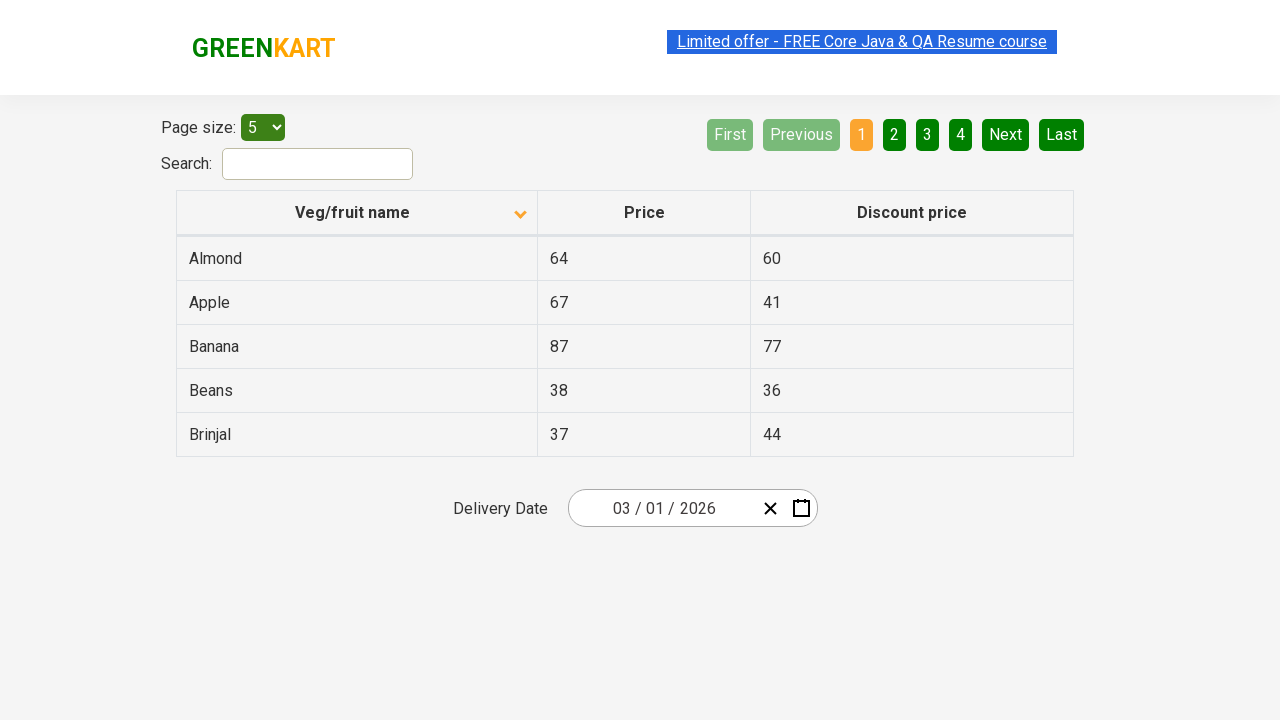

Extracted 5 product names from table
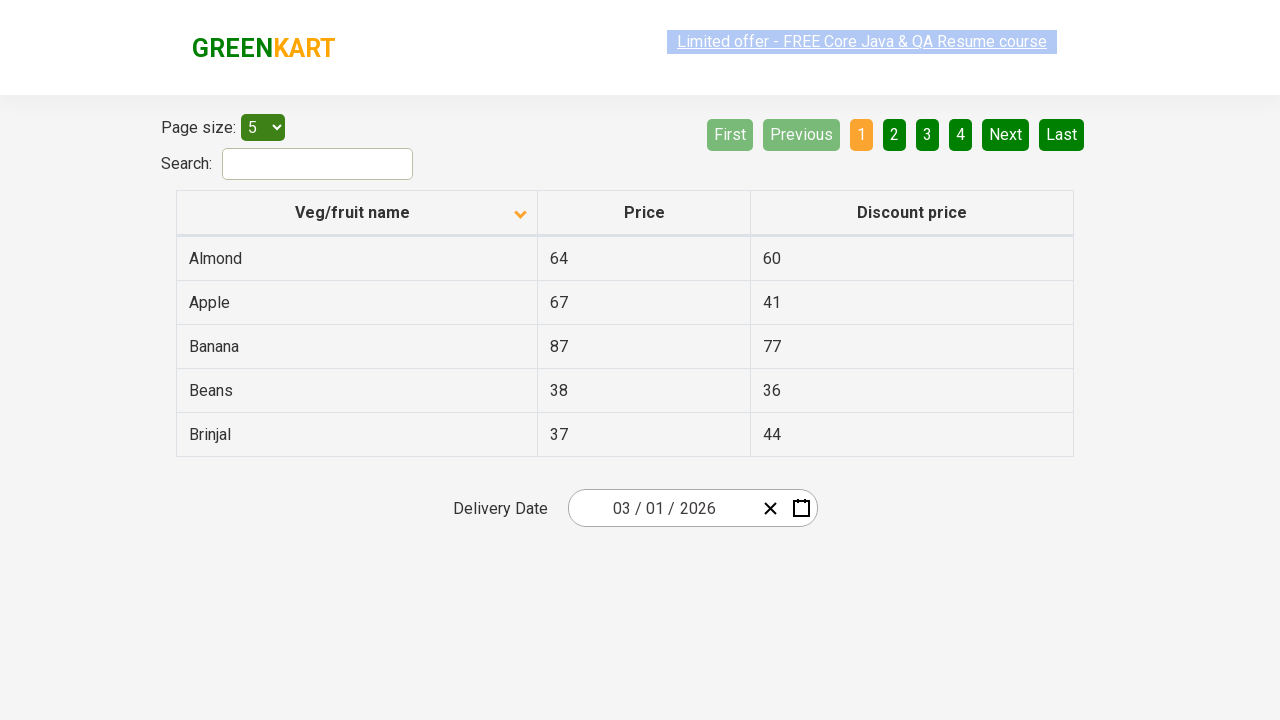

Created sorted list for comparison
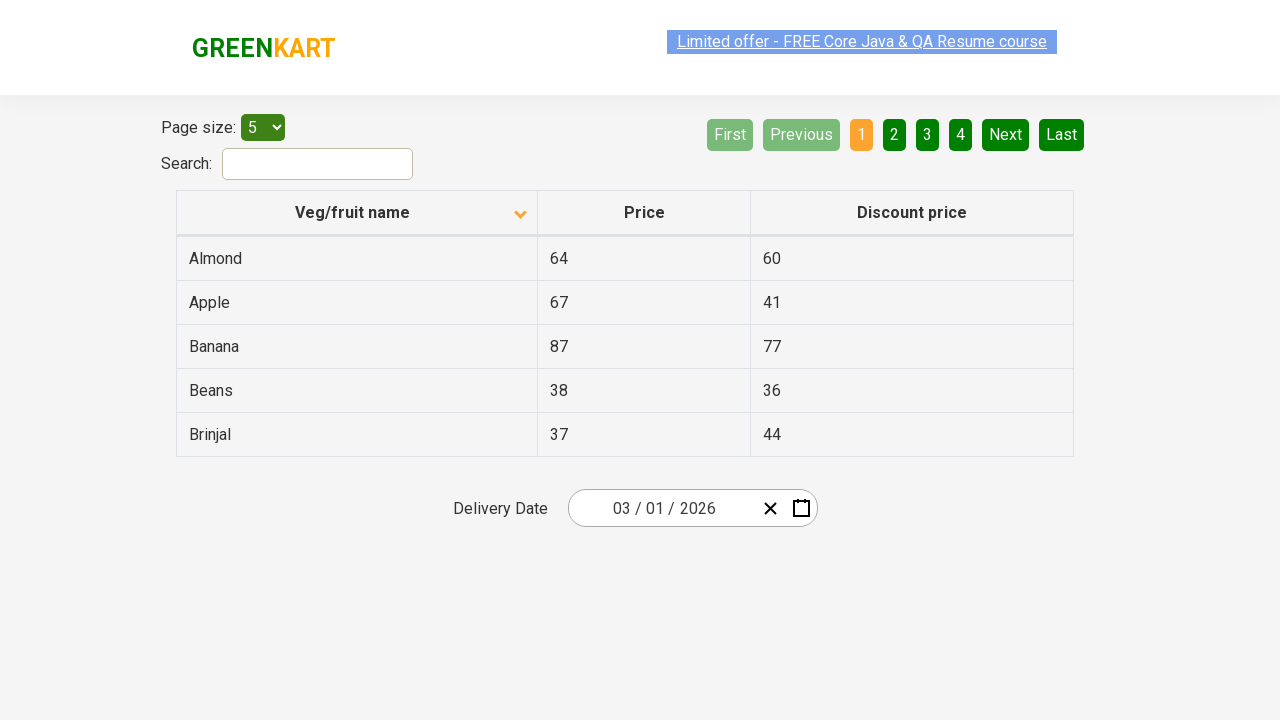

Verified products are sorted alphabetically
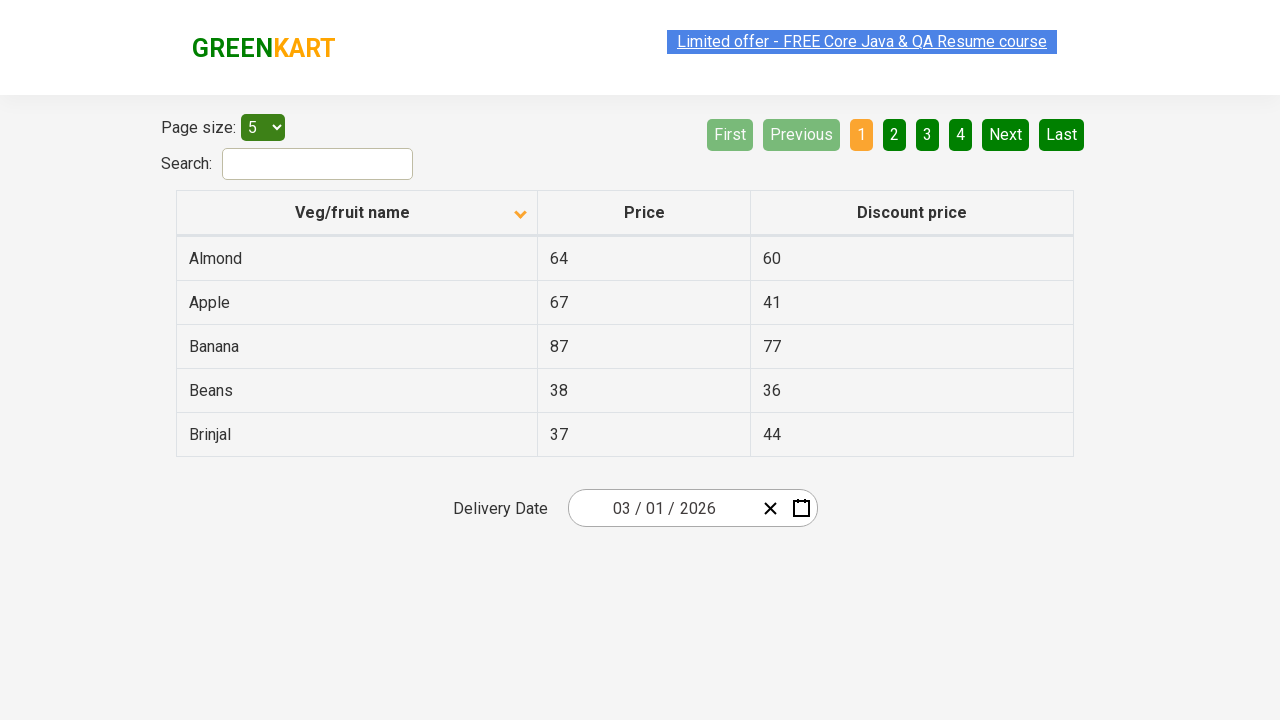

Filtered table to find 'Rice' product row
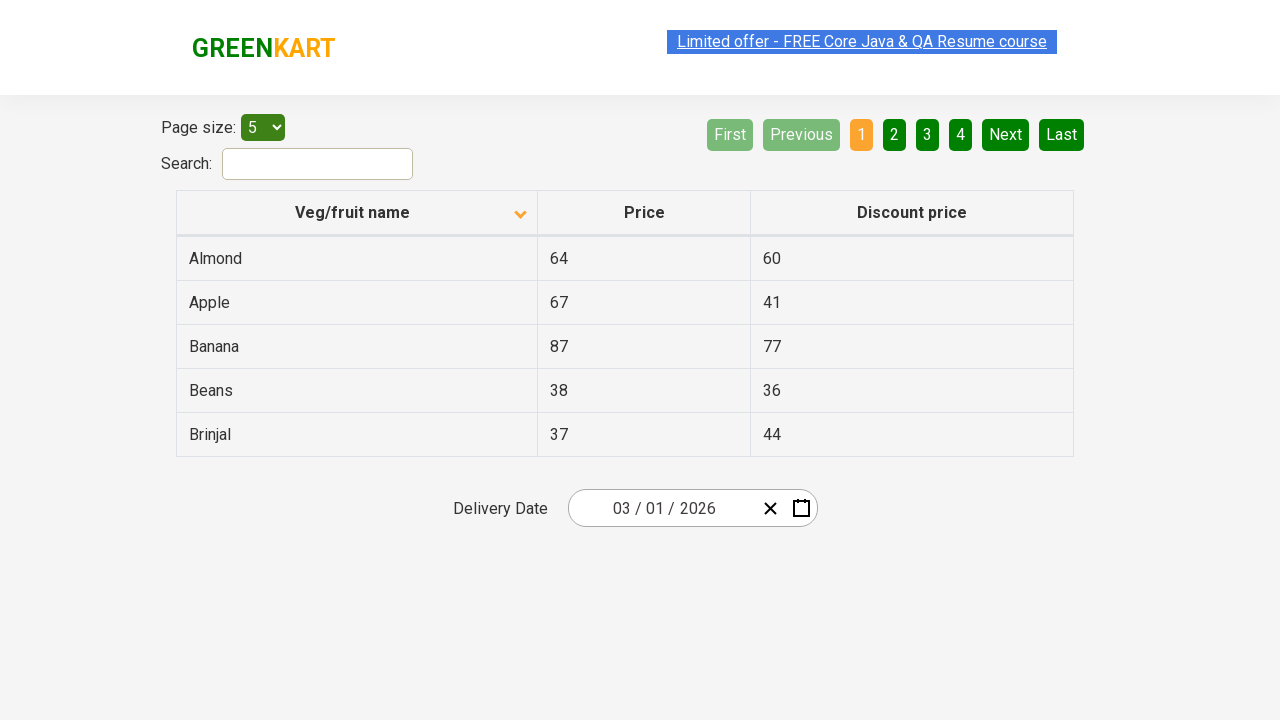

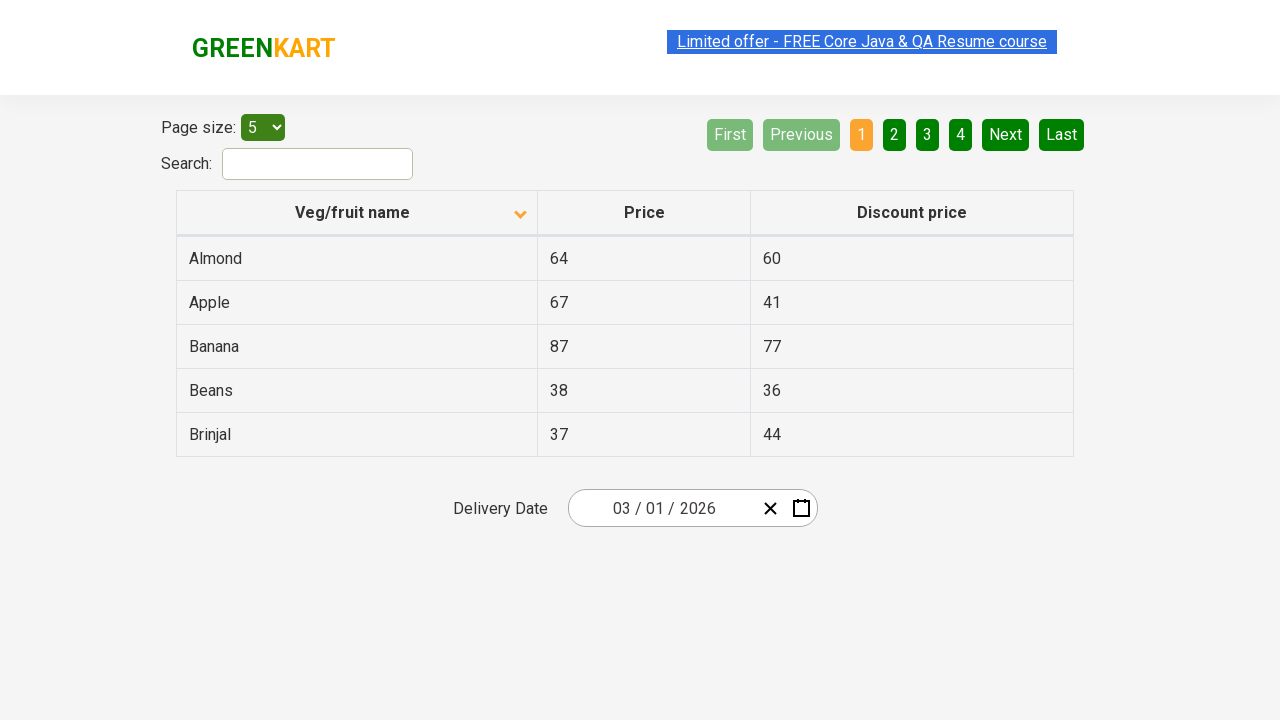